Tests context menu functionality by right-clicking on a designated area and handling the resulting JavaScript alert.

Starting URL: https://the-internet.herokuapp.com/

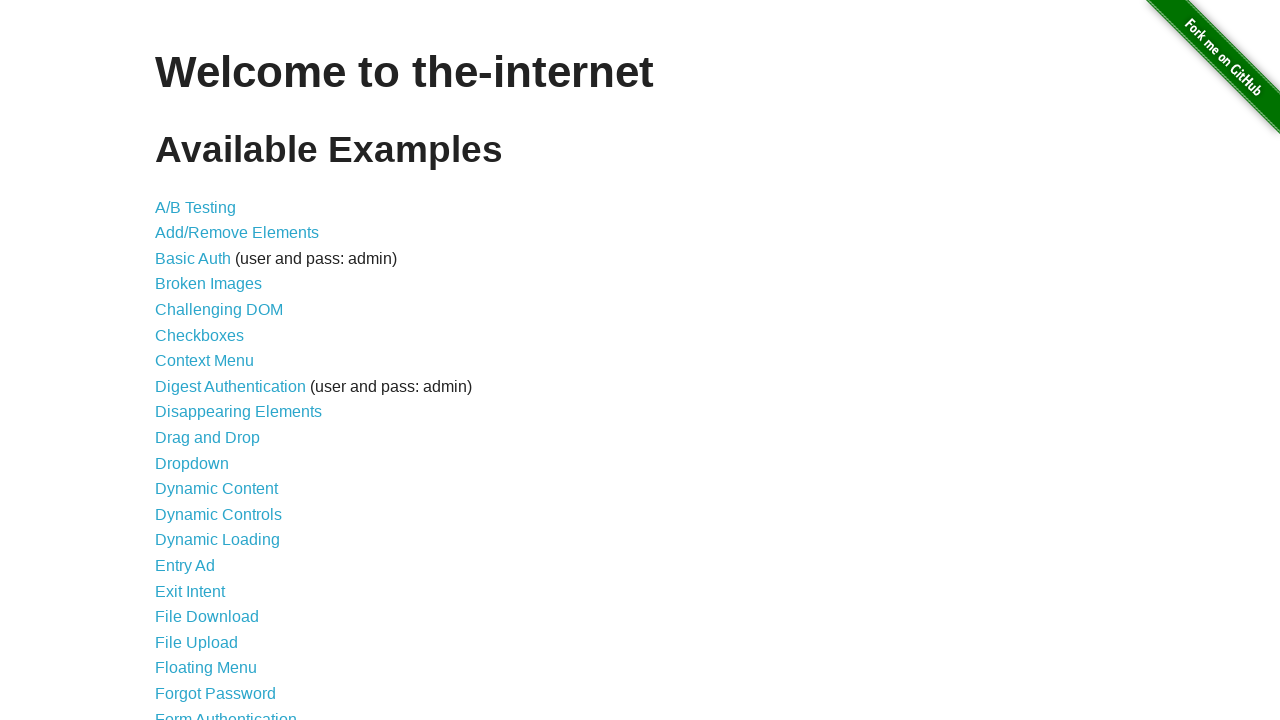

Clicked on Context Menu link at (204, 361) on text=Context Menu
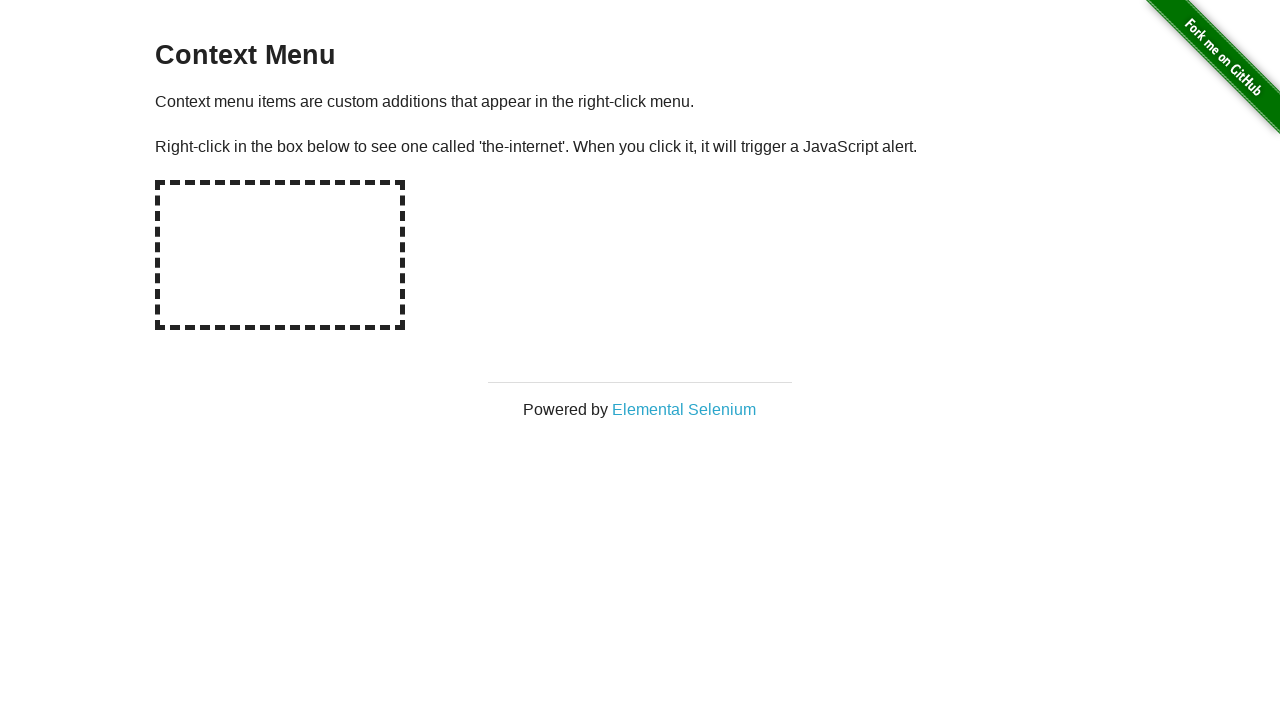

Right-clicked on hot-spot element to open context menu at (280, 255) on #hot-spot
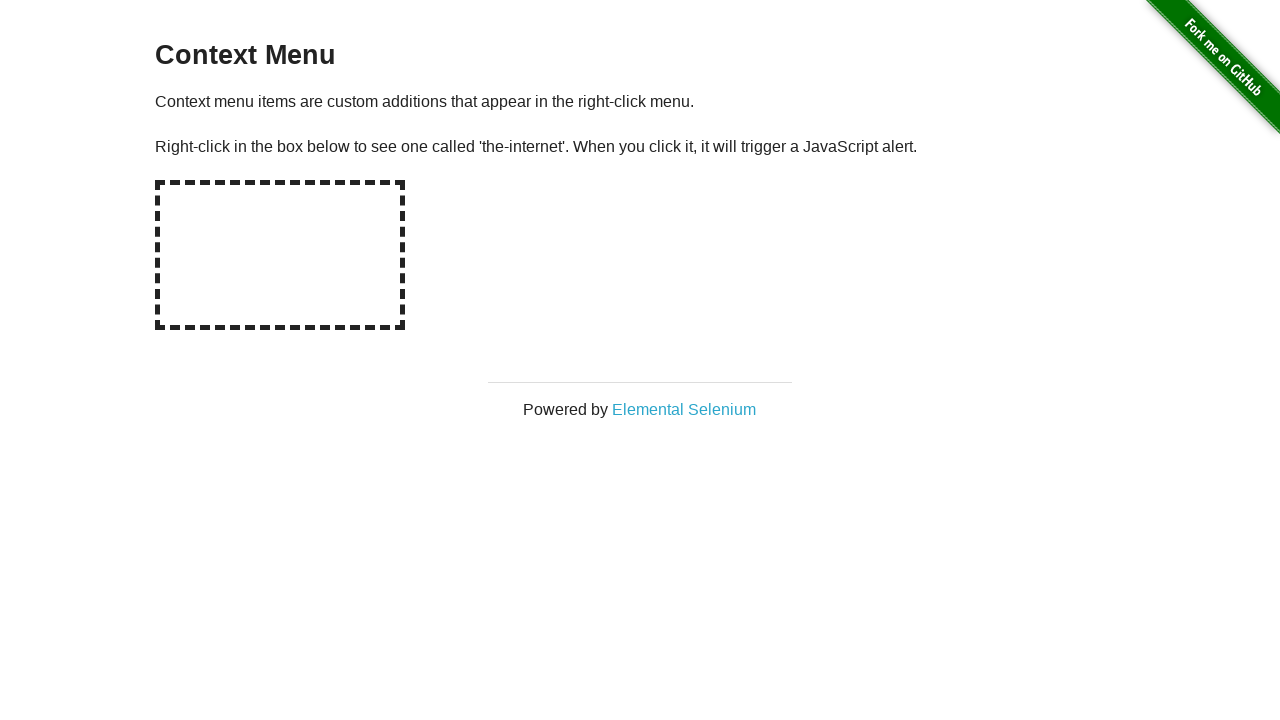

Set up dialog handler to accept alerts
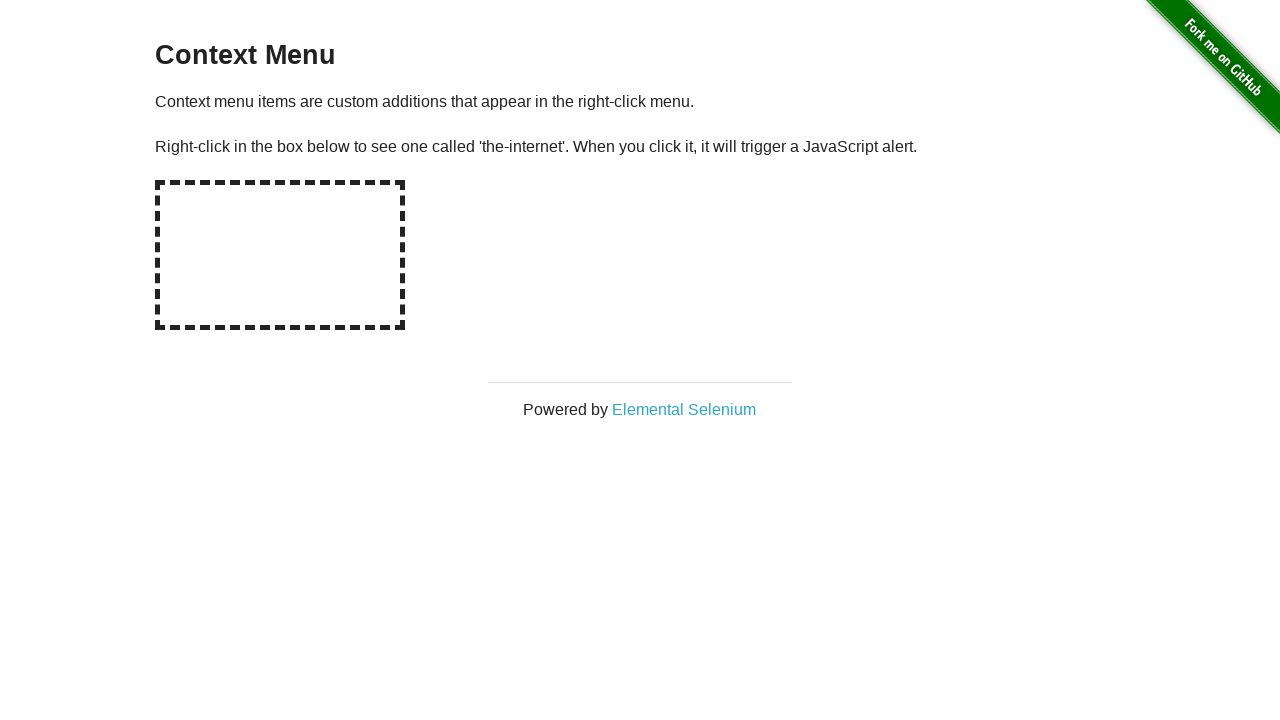

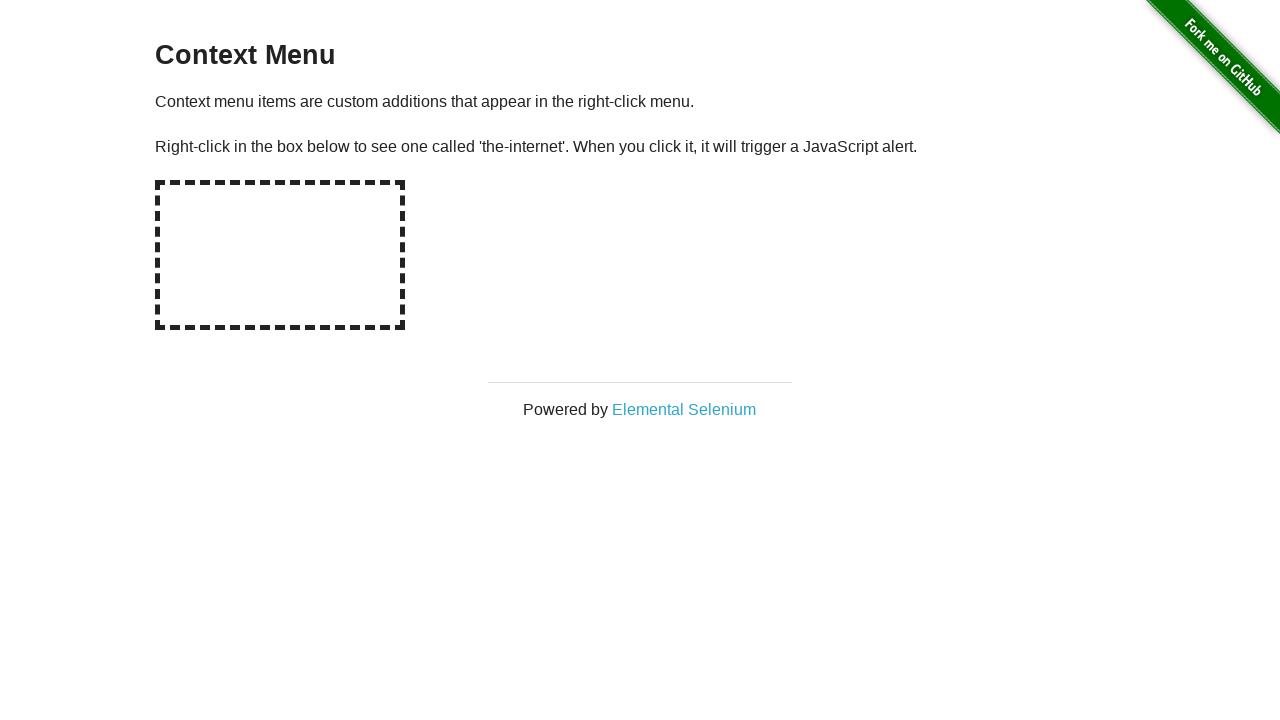